Tests navigation on Playwright documentation website by clicking the get started link

Starting URL: https://playwright.dev/

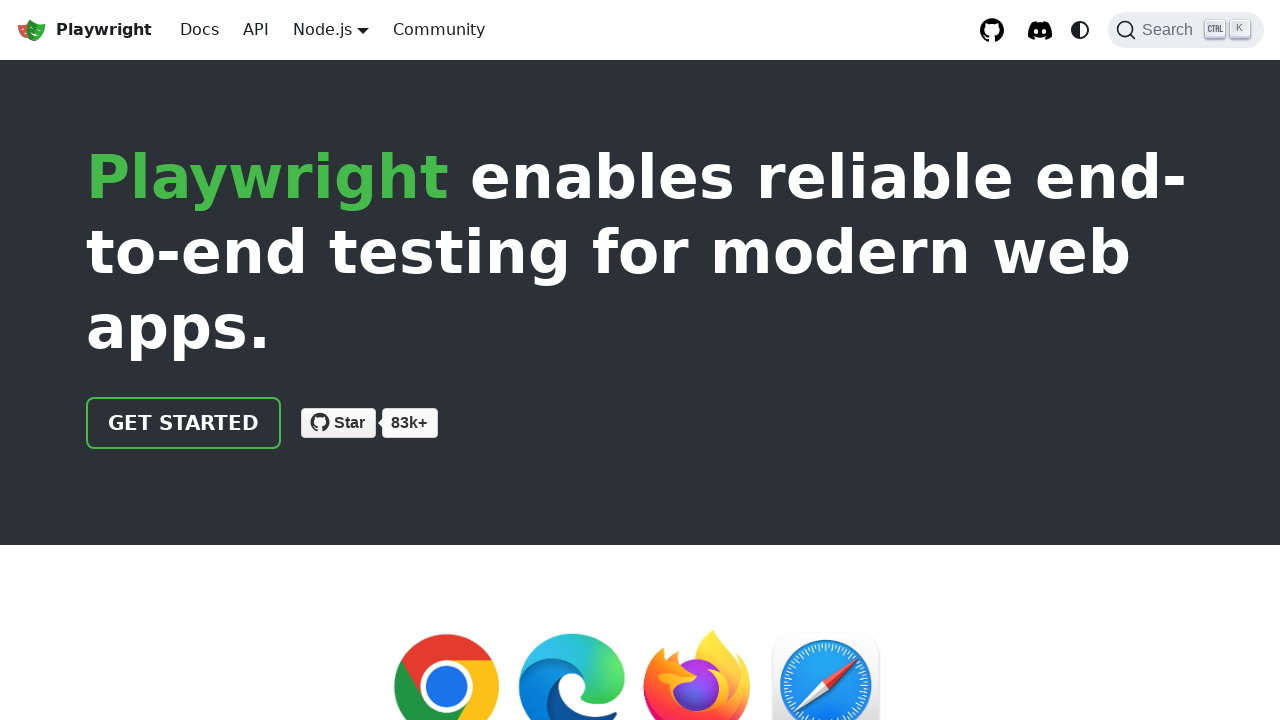

Clicked 'Get Started' link on Playwright homepage at (184, 423) on internal:role=link[name="get start"i]
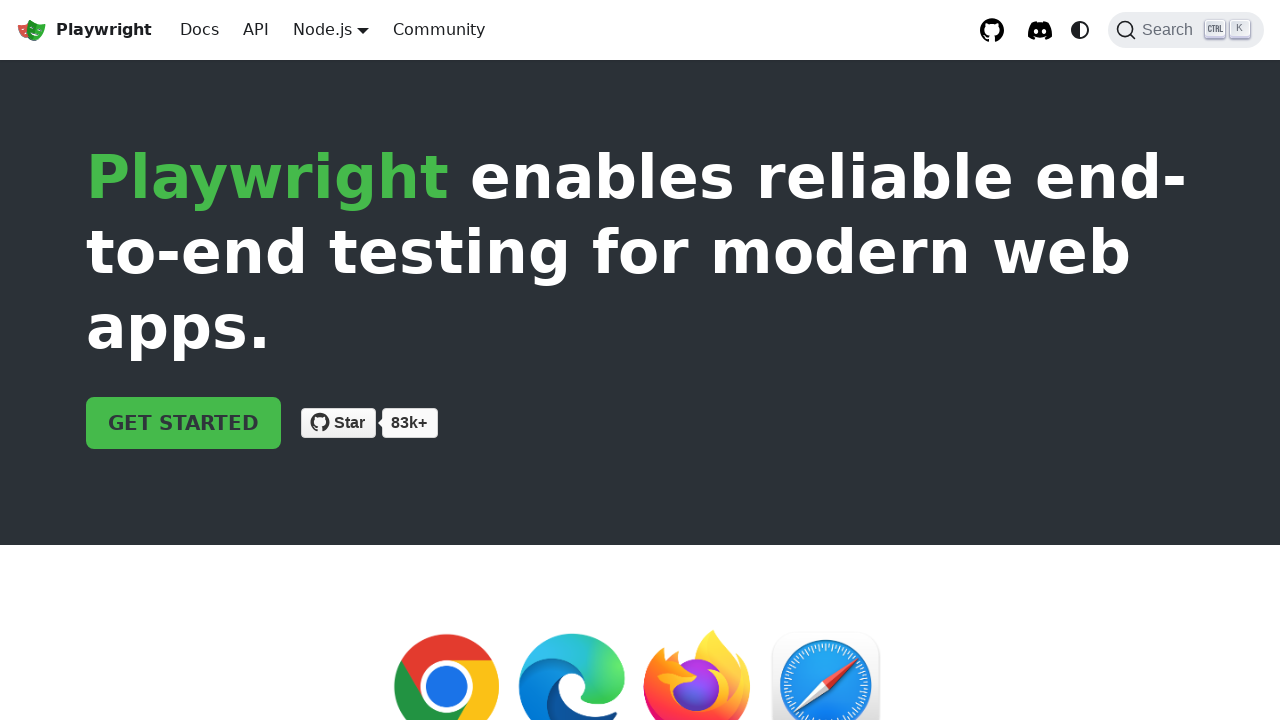

Navigation to intro page completed
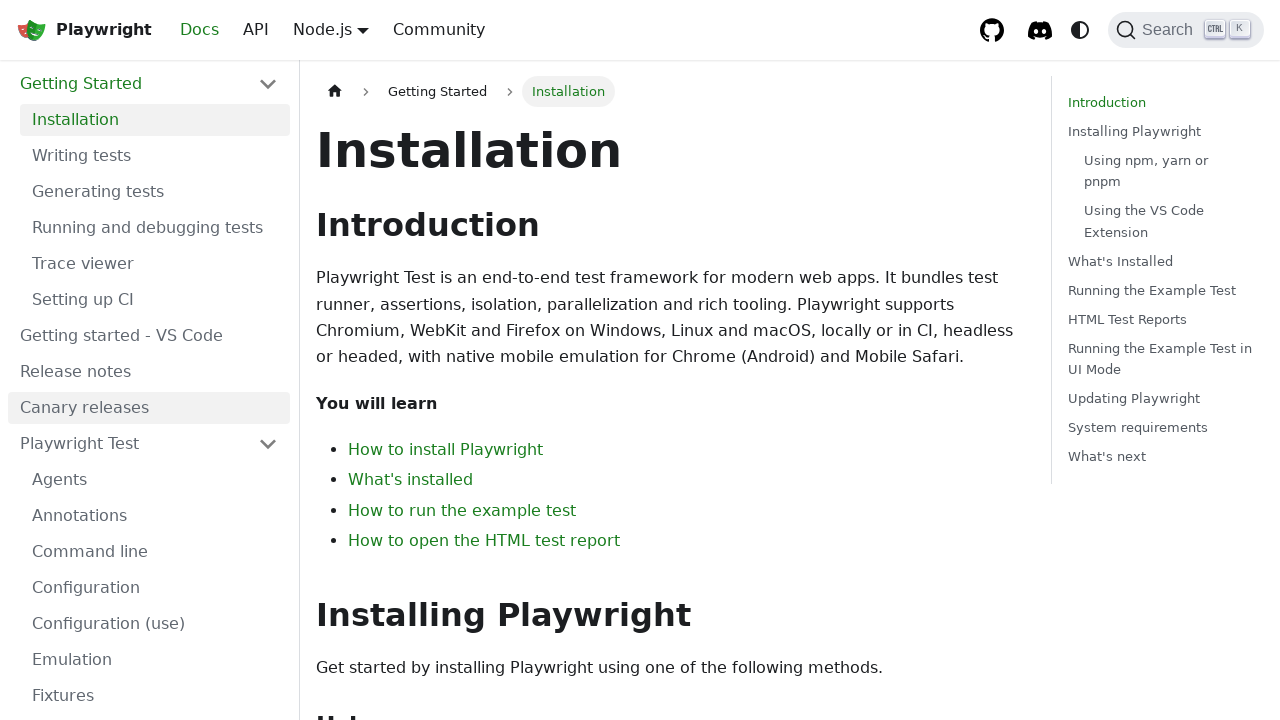

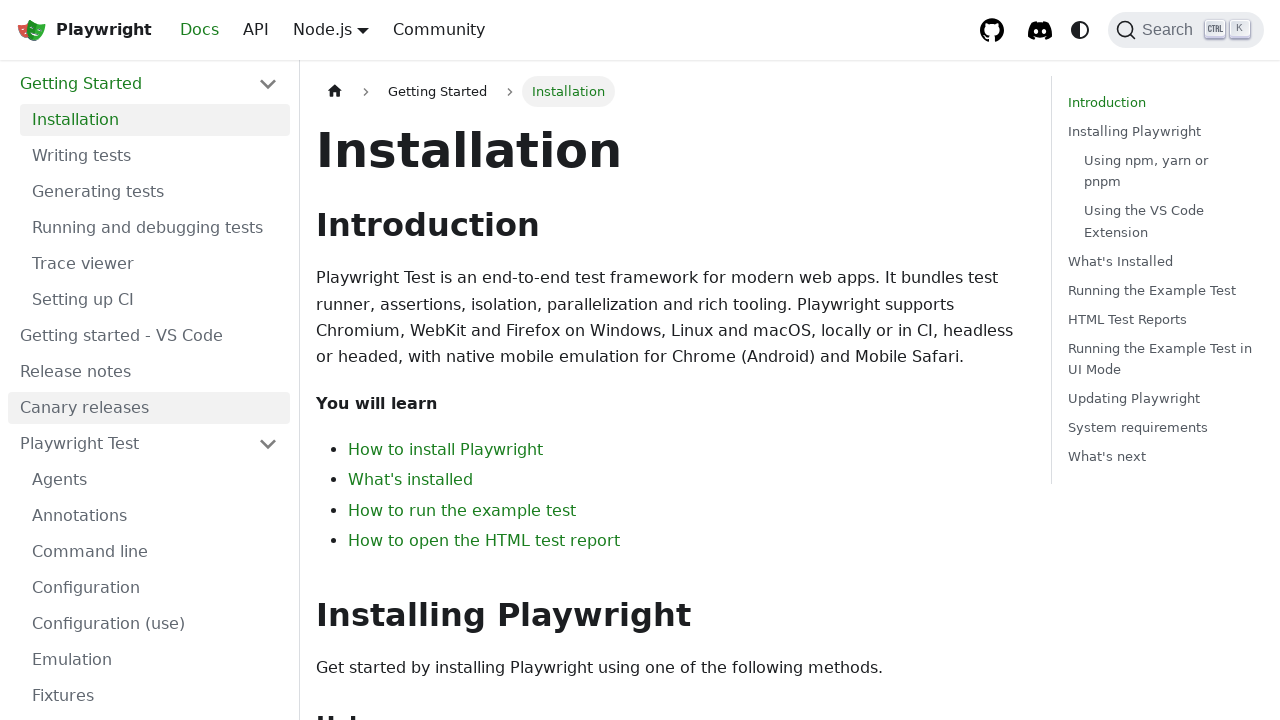